Tests frame handling by switching between multiple frames on a test page, filling text inputs in different frames, clicking elements within nested frames, and clicking a link in another frame.

Starting URL: https://ui.vision/demo/webtest/frames/

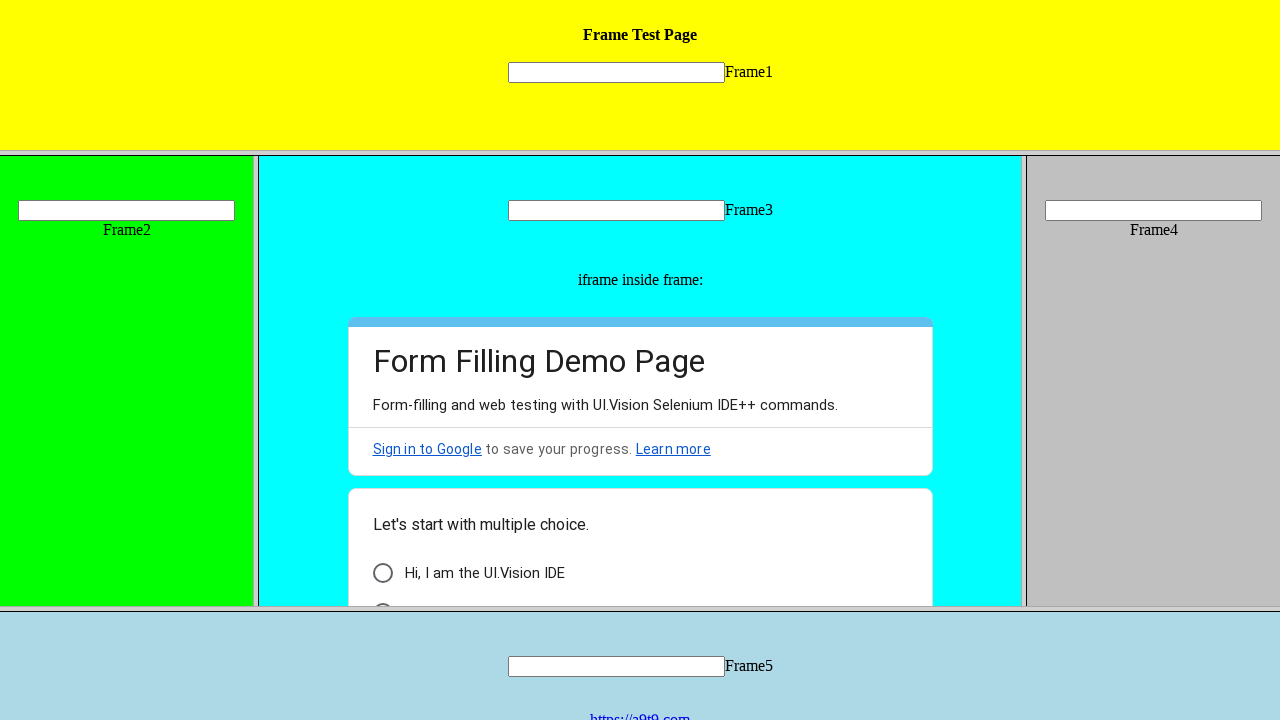

Located first frame
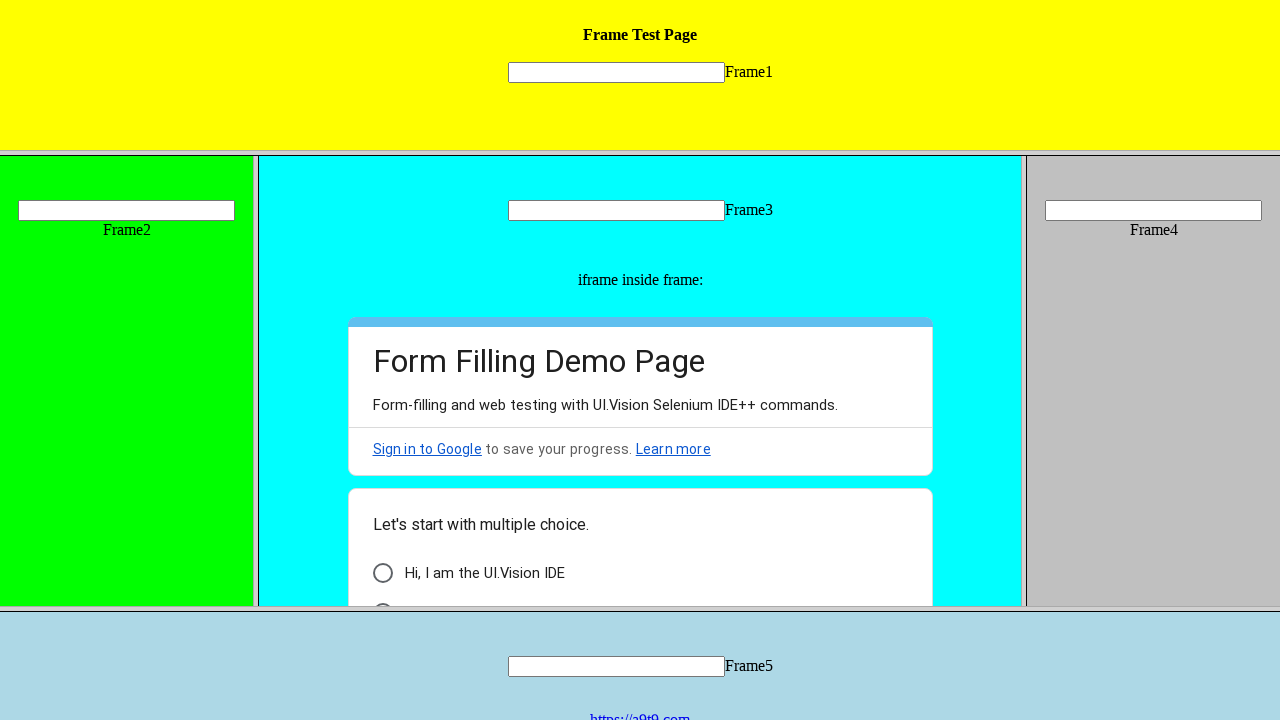

Filled 'mytext1' input in first frame with 'test' on frame >> nth=0 >> internal:control=enter-frame >> input[name='mytext1']
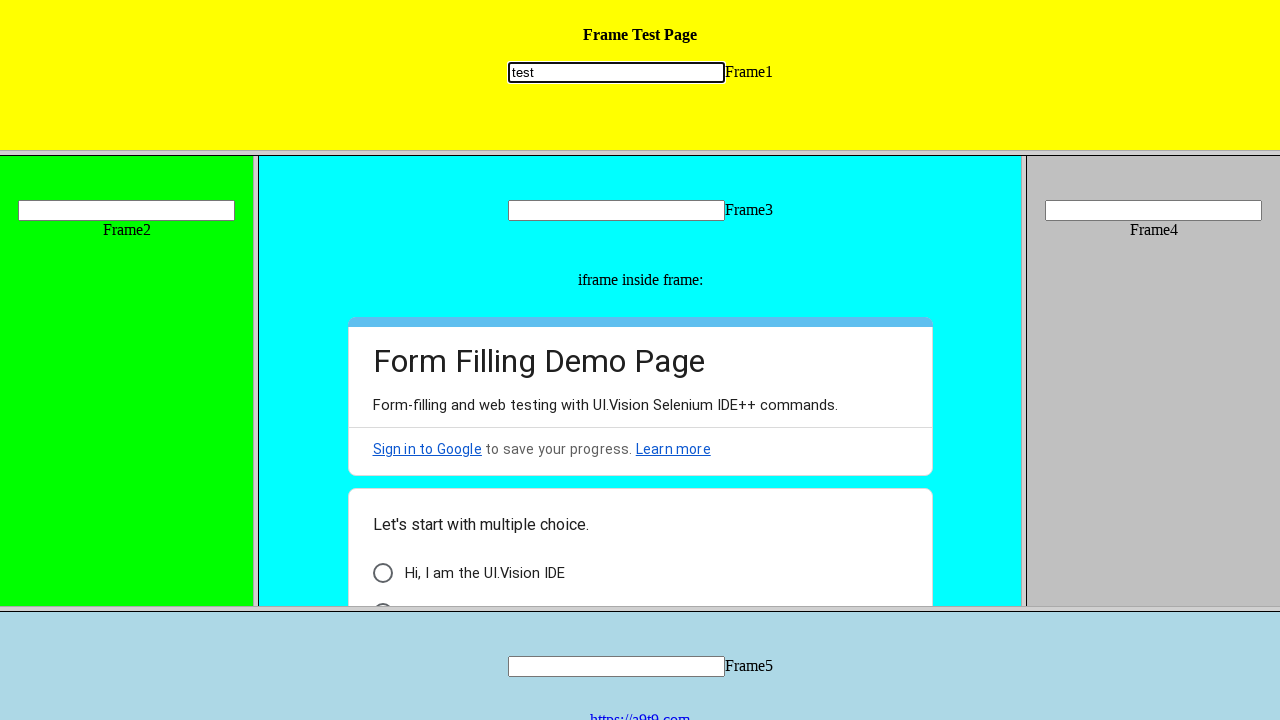

Located second frame
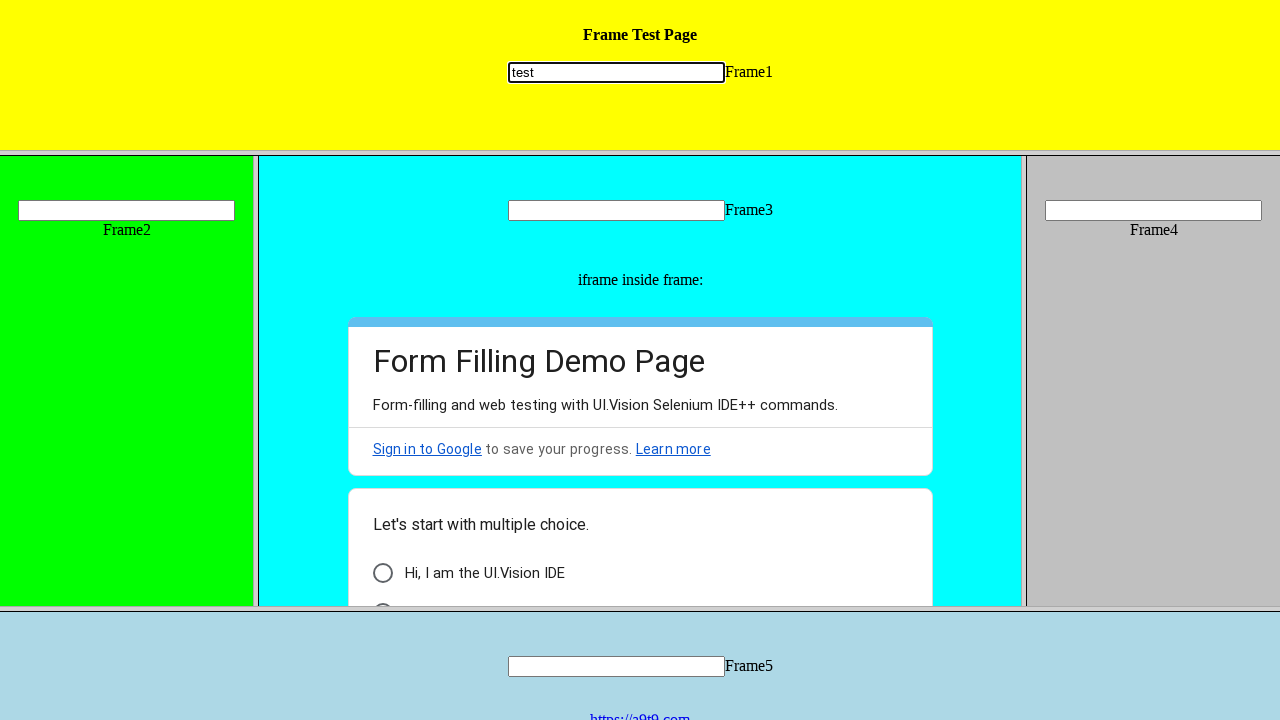

Filled 'mytext2' input in second frame with 'test2' on frame >> nth=1 >> internal:control=enter-frame >> input[name='mytext2']
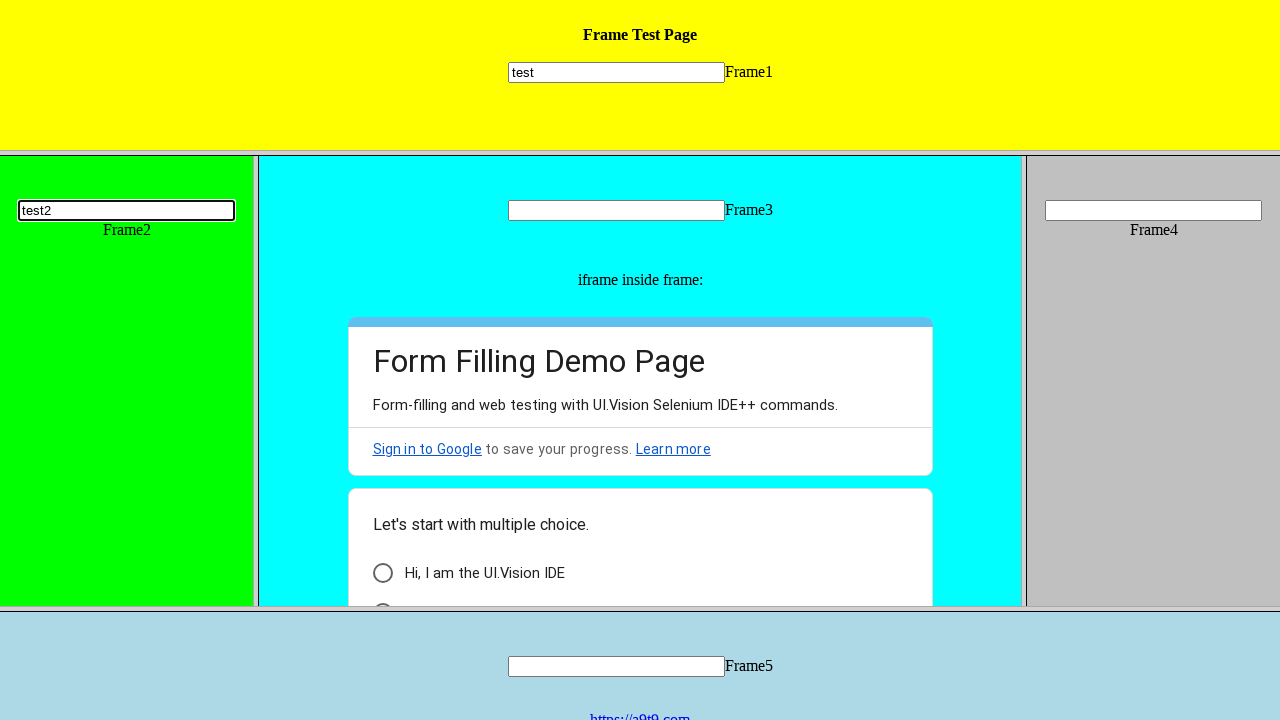

Located frame_3.html
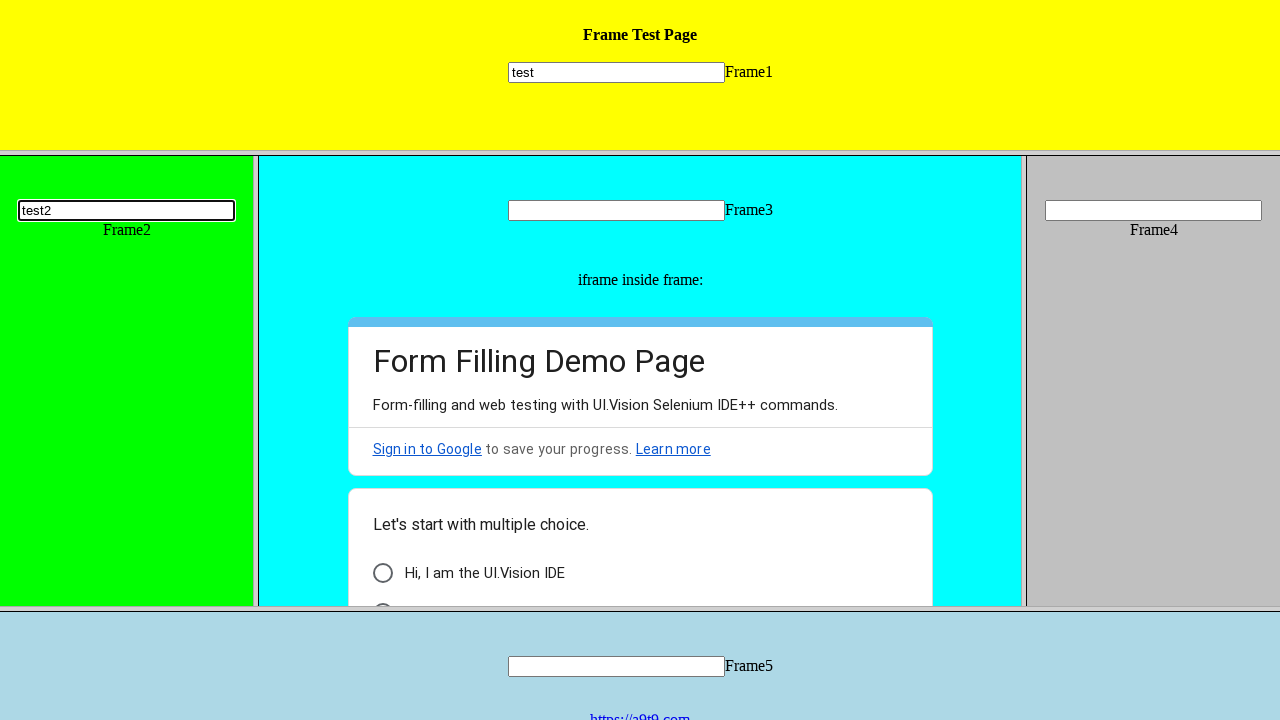

Filled 'mytext3' input in frame 3 with 'test3' on frame[src='frame_3.html'] >> internal:control=enter-frame >> input[name='mytext3
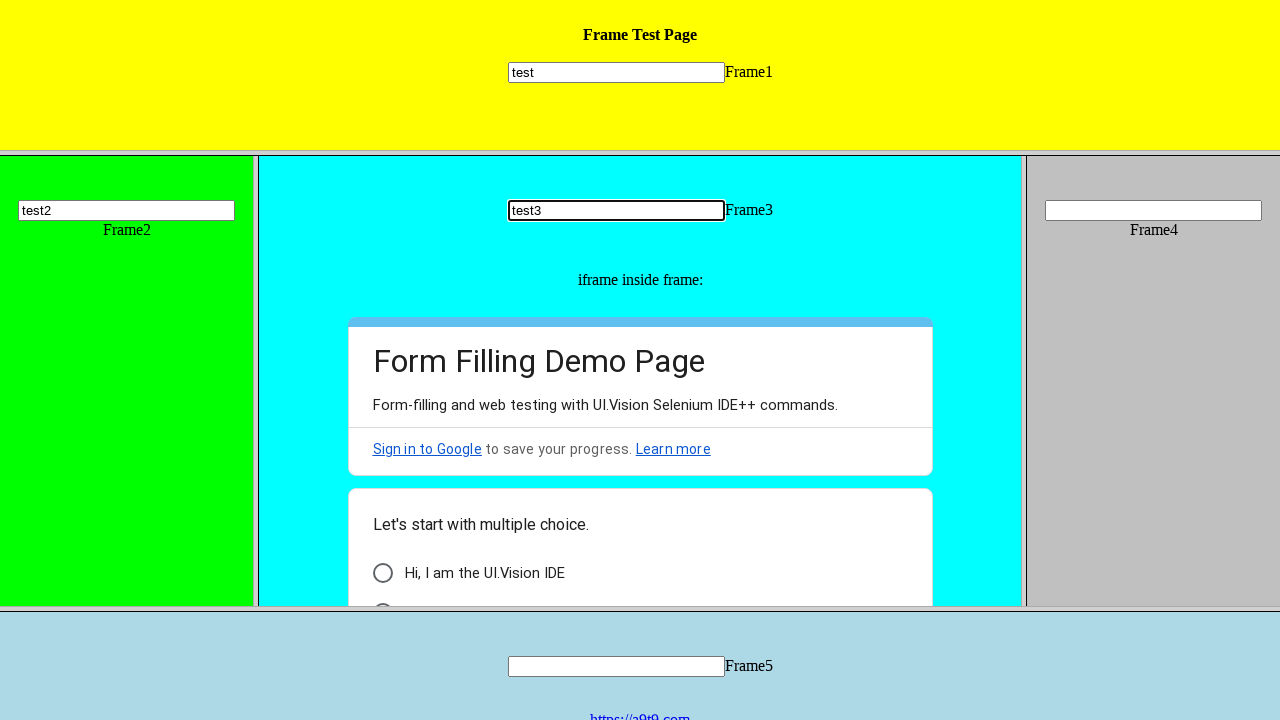

Located frame_5.html
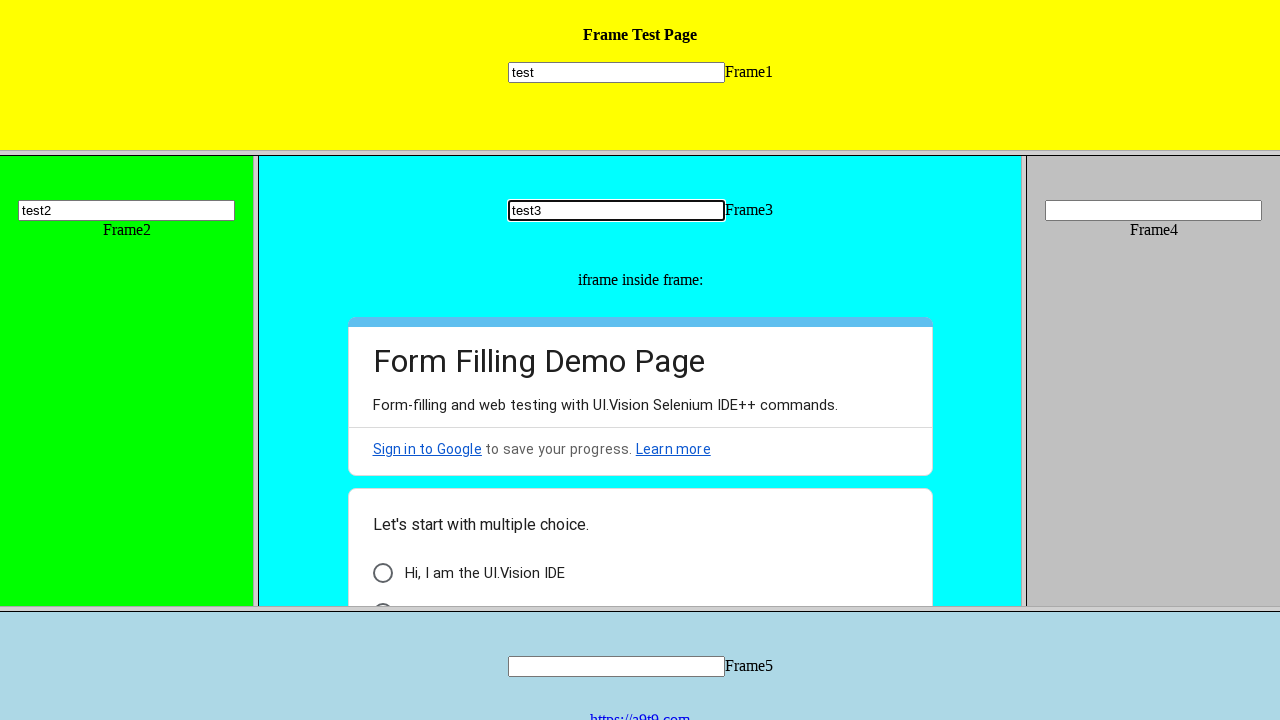

Clicked link in frame 5 pointing to https://a9t9.com at (640, 712) on frame[src='frame_5.html'] >> internal:control=enter-frame >> text=https://a9t9.c
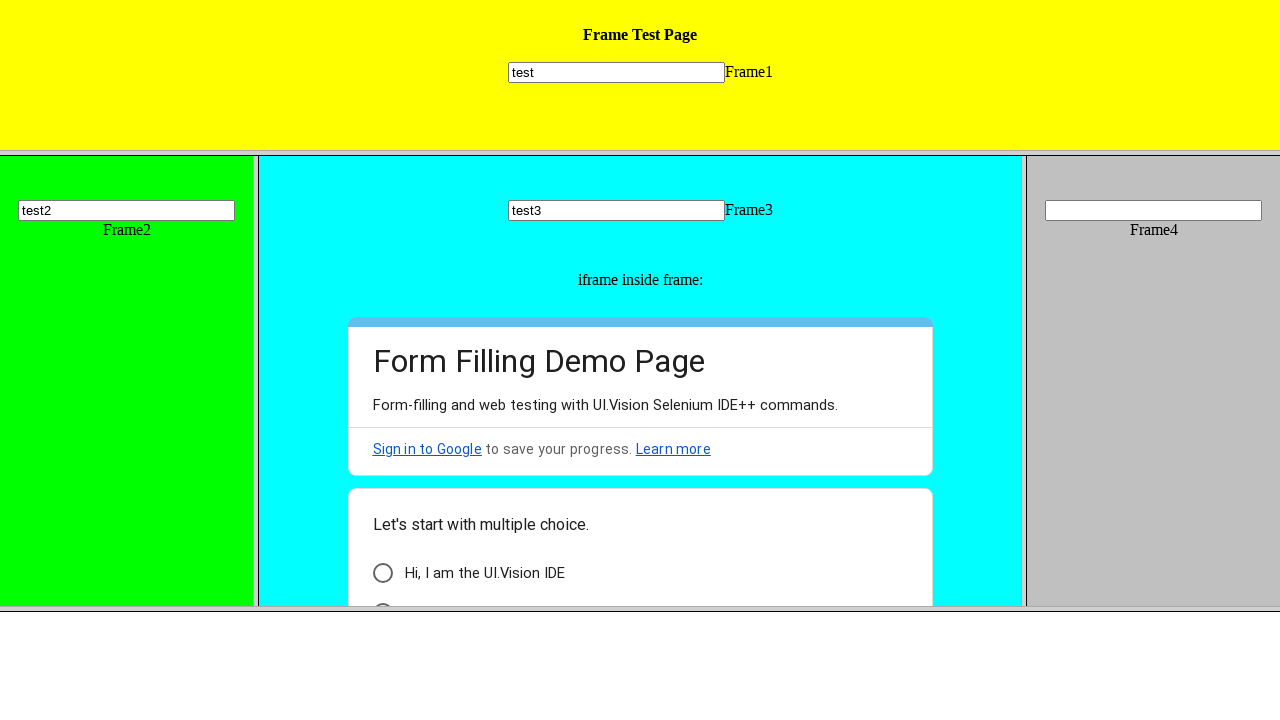

Waited 1000ms for navigation to complete
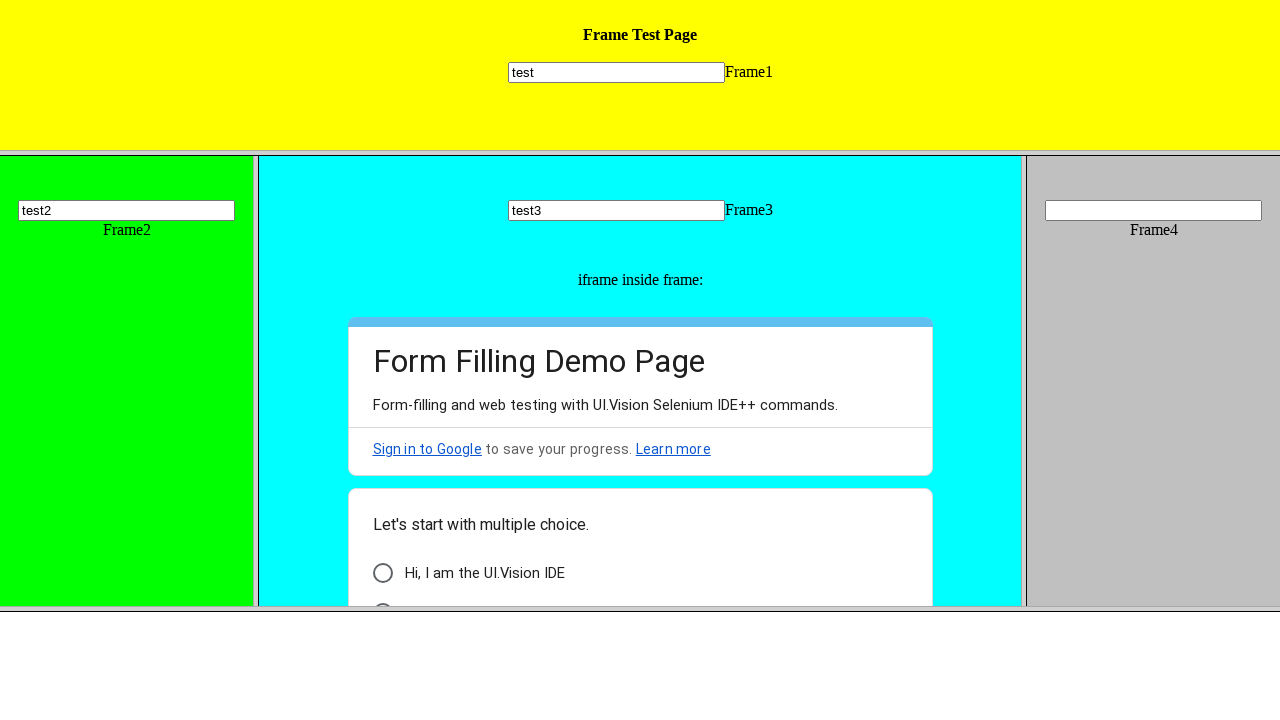

Navigated back to https://ui.vision/demo/webtest/frames/
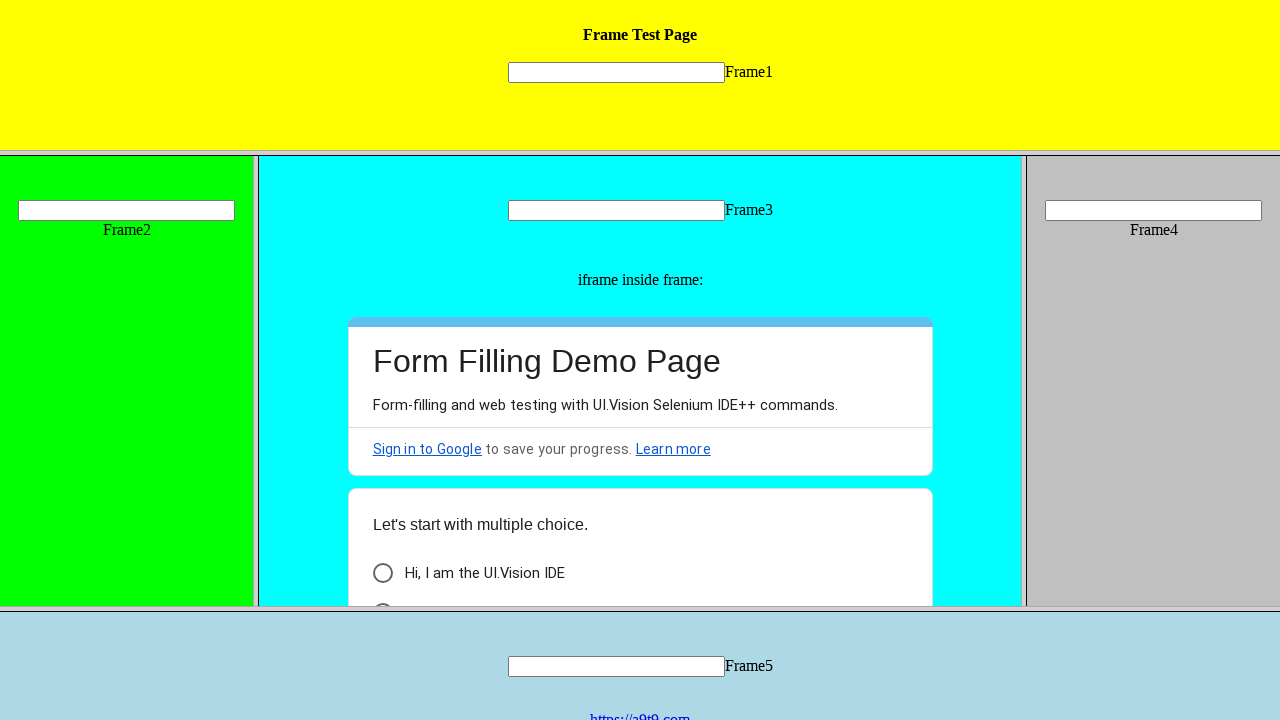

Located frame_4.html
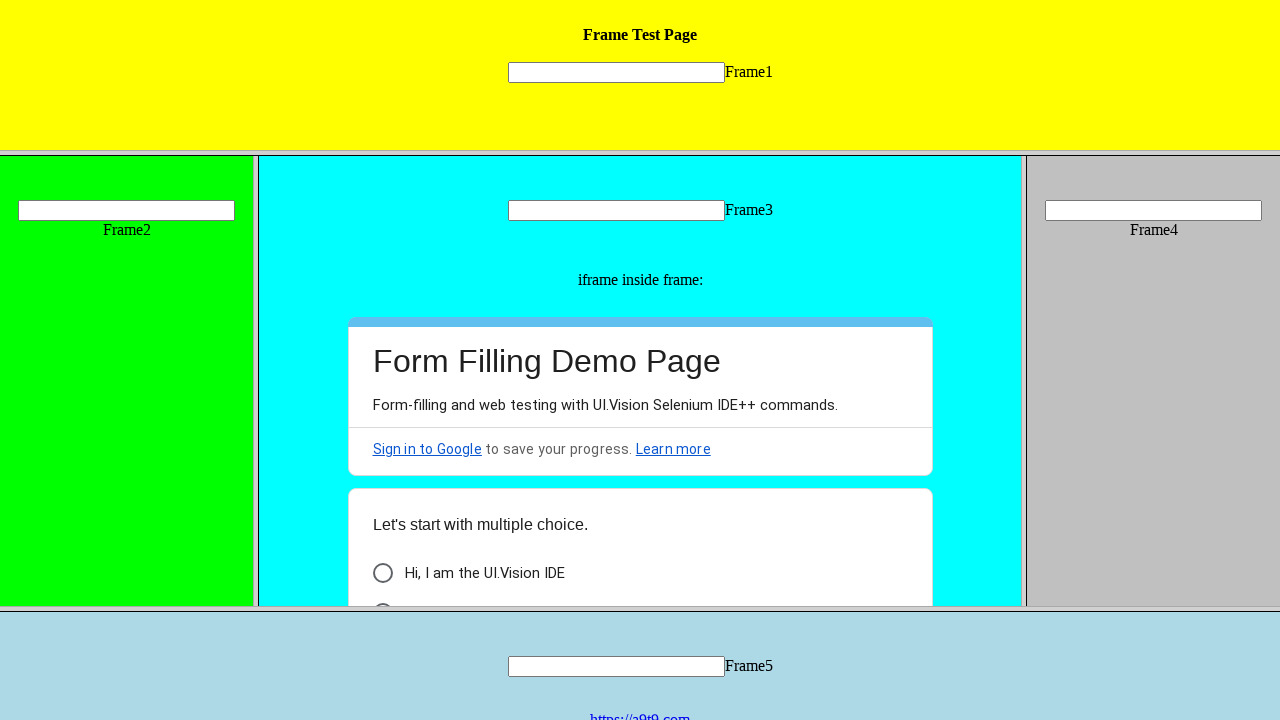

Filled 'mytext4' input in frame 4 with 'test8' on frame[src='frame_4.html'] >> internal:control=enter-frame >> input[name='mytext4
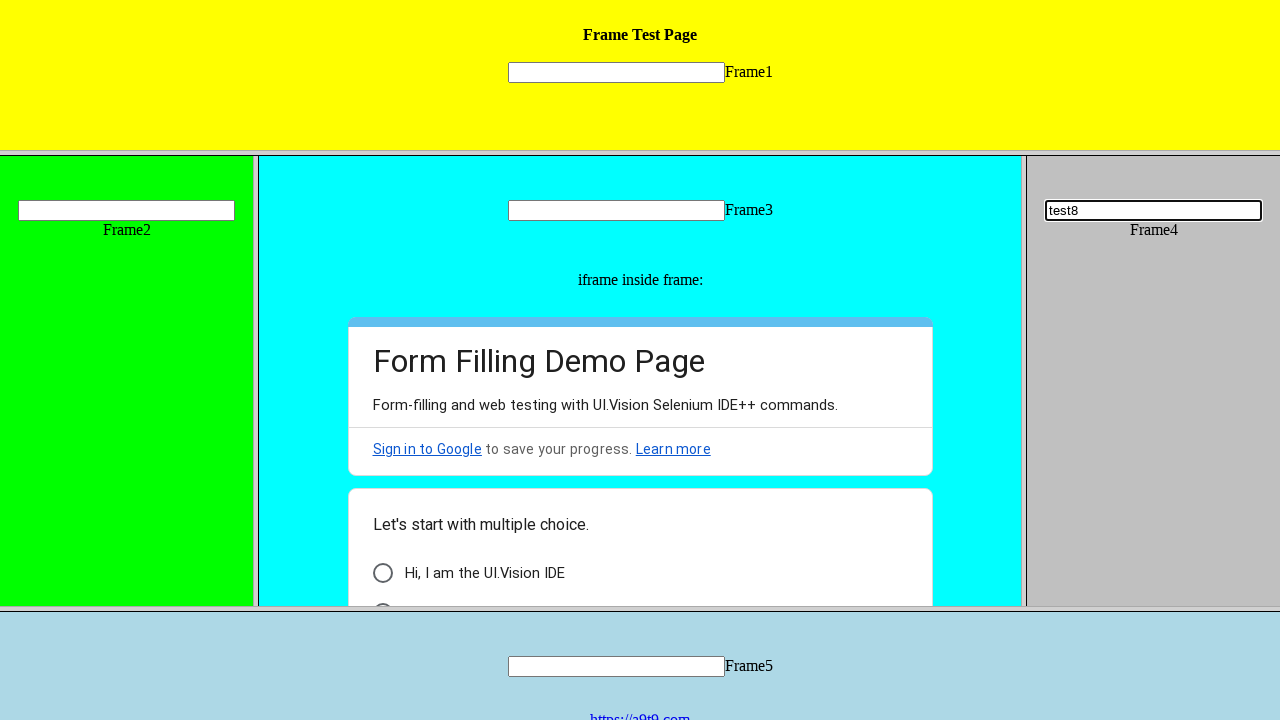

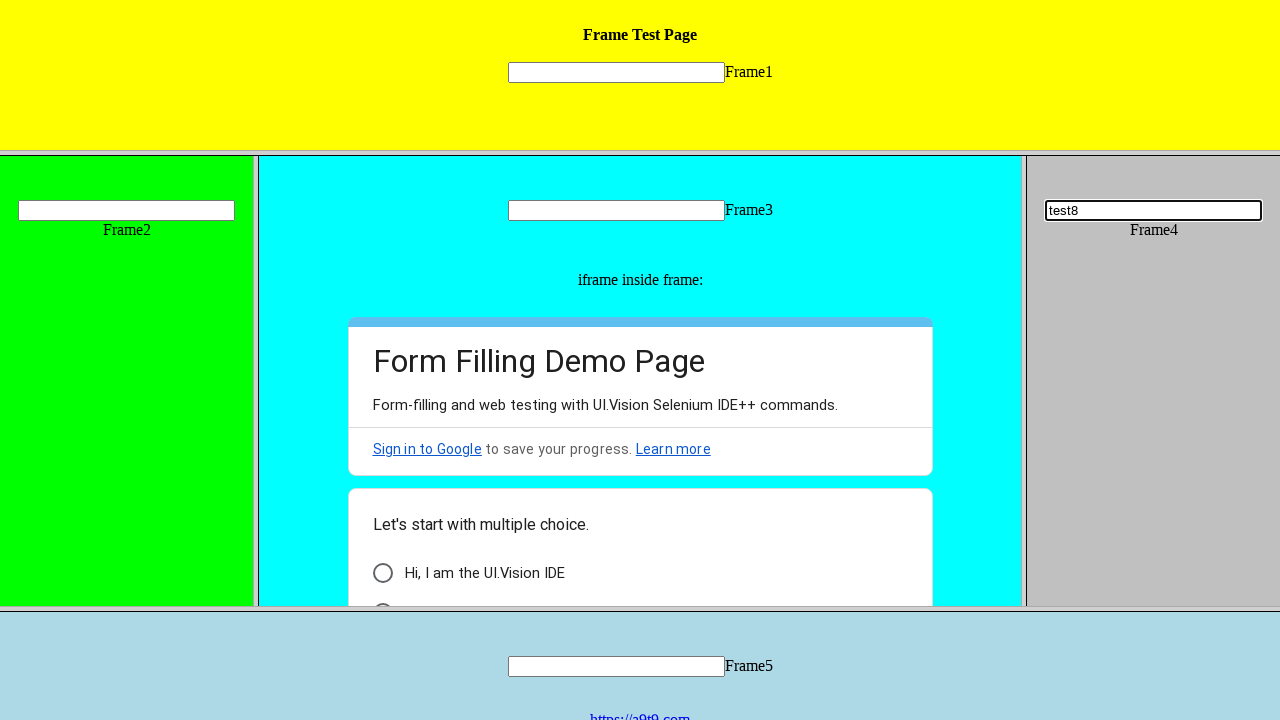